Tests slider interaction by dragging the blue color slider to different positions

Starting URL: https://jqueryui.com/slider/#colorpicker

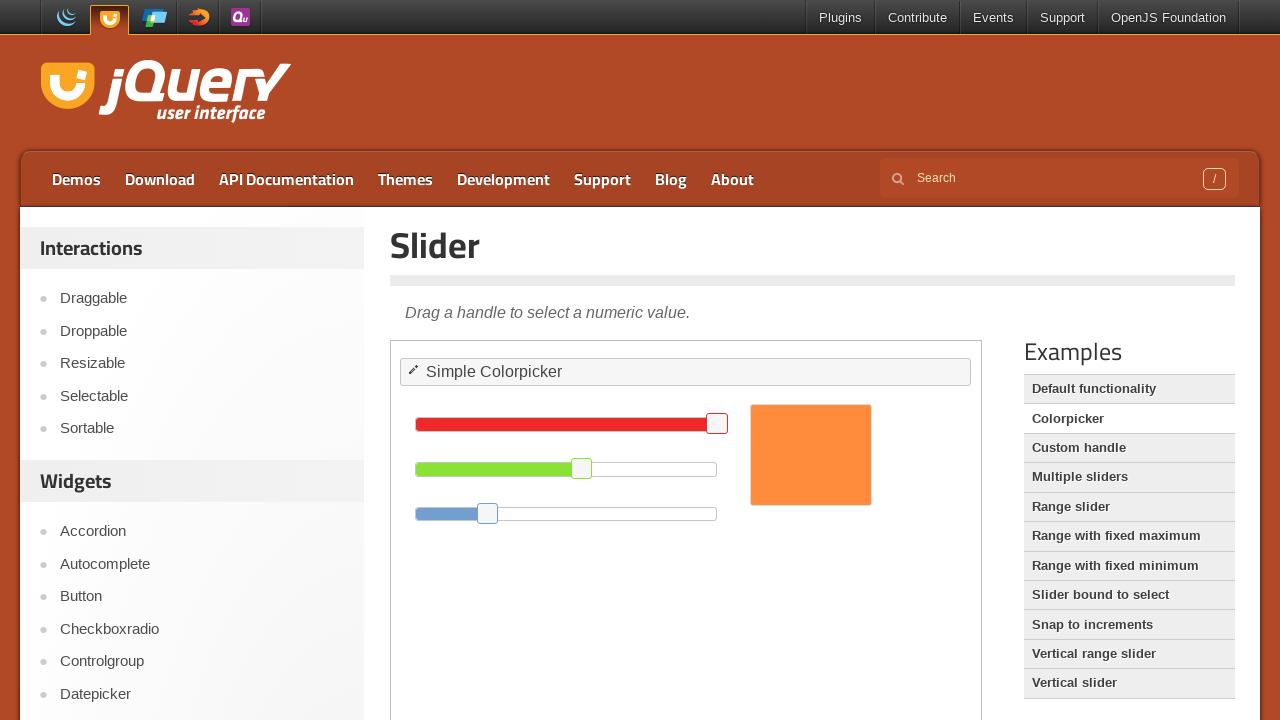

Located iframe containing color picker slider
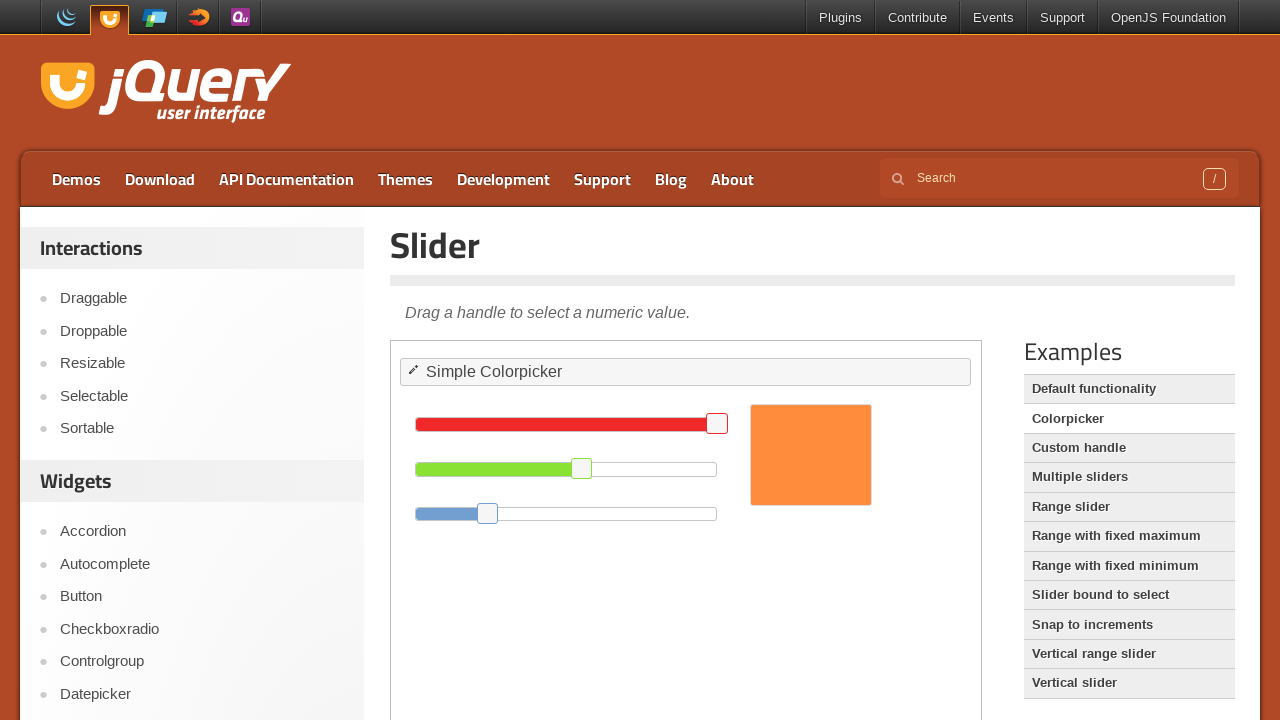

Located blue color slider element
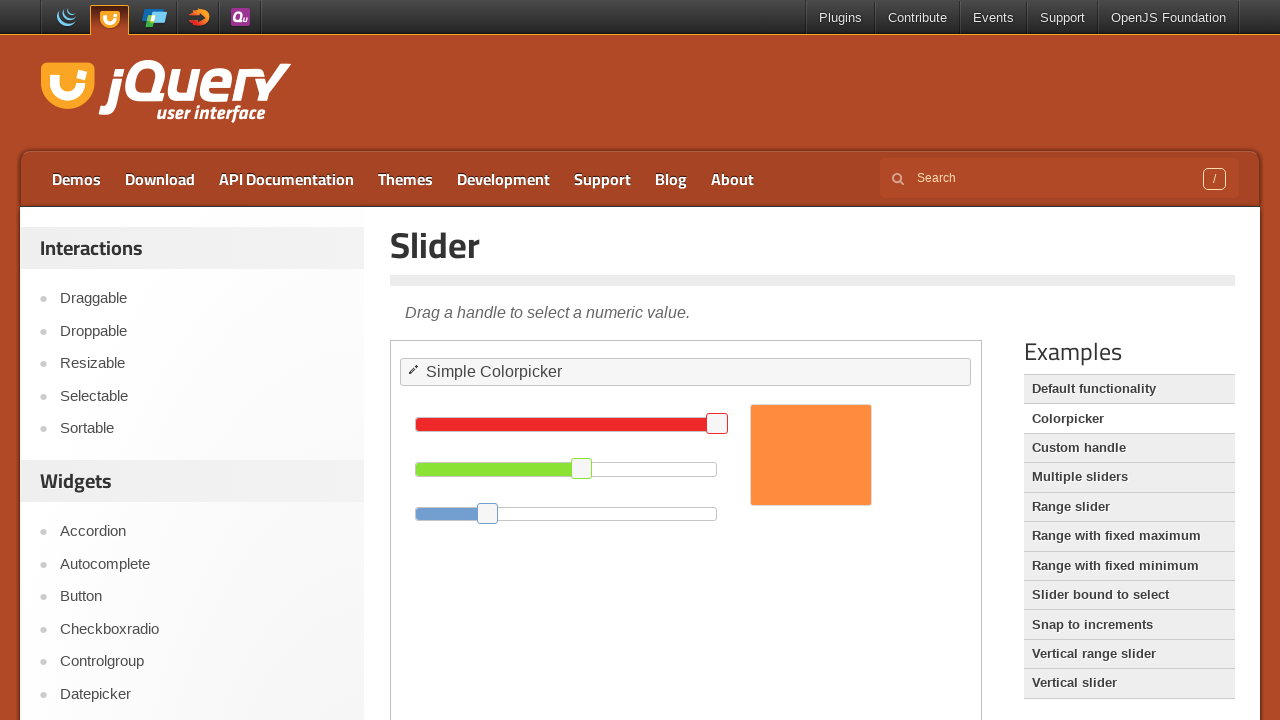

Retrieved bounding box of blue slider
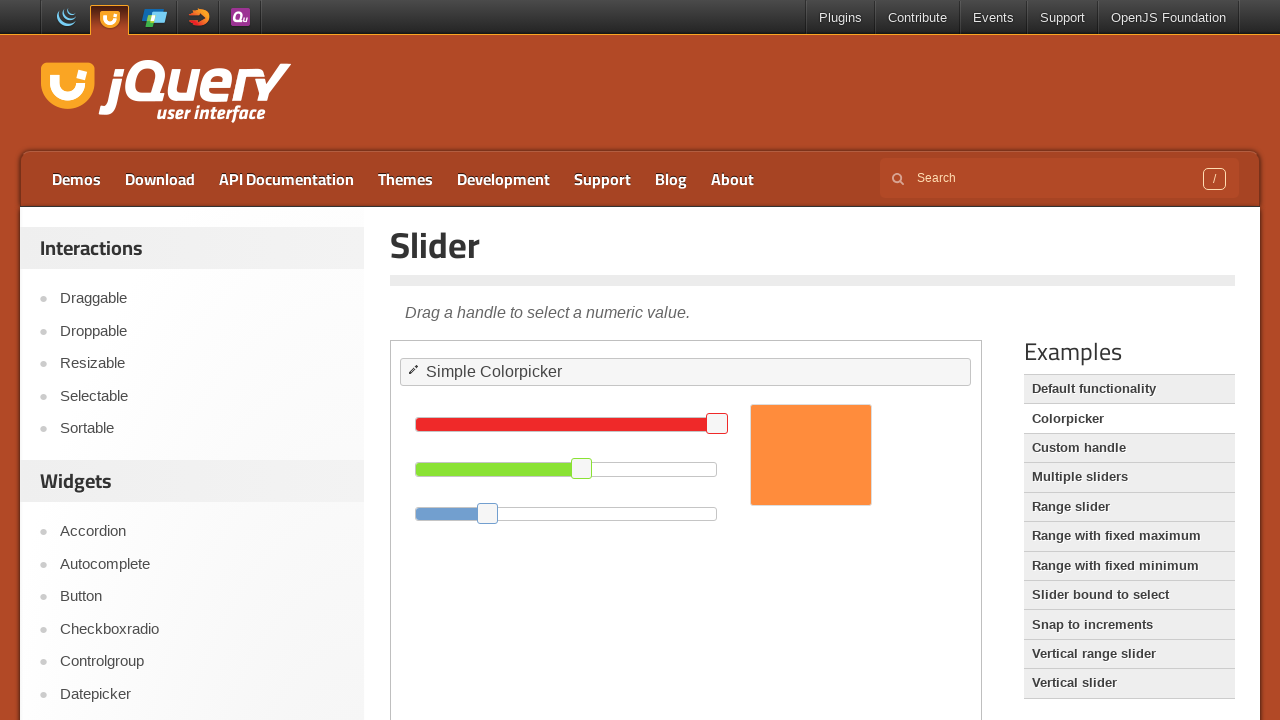

Moved mouse to center of blue slider at (488, 513)
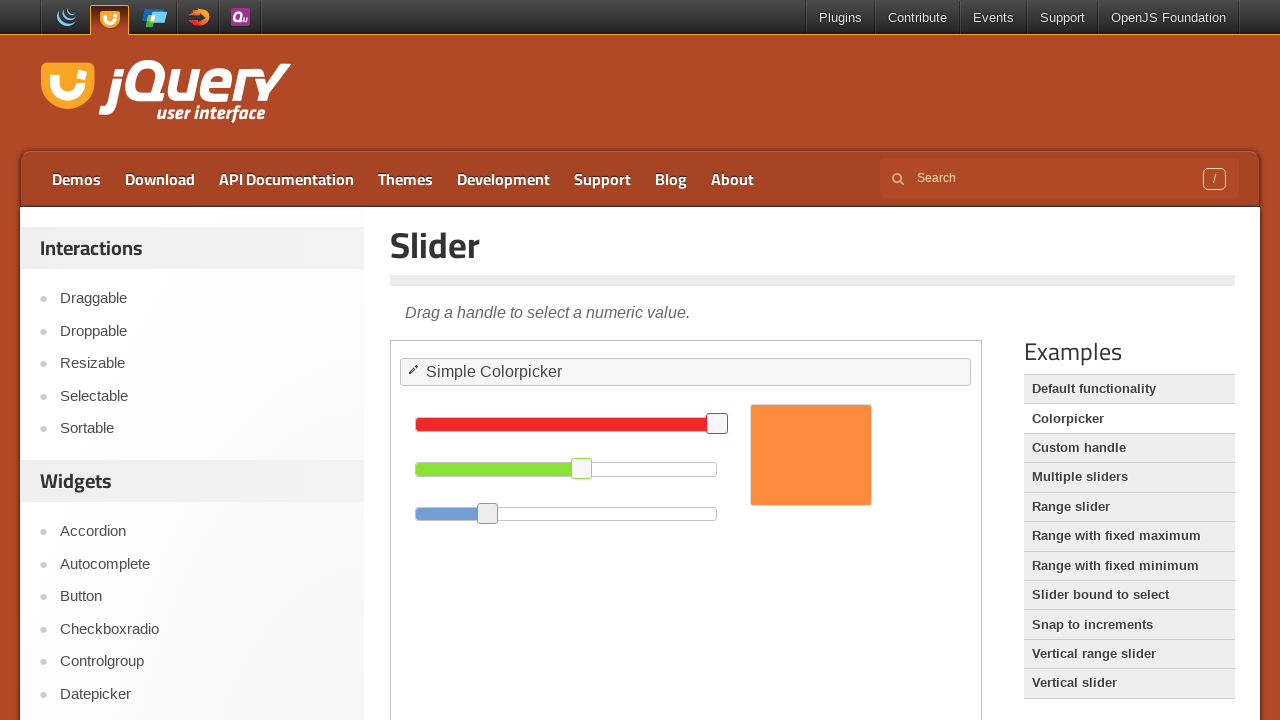

Pressed mouse button down on blue slider at (488, 513)
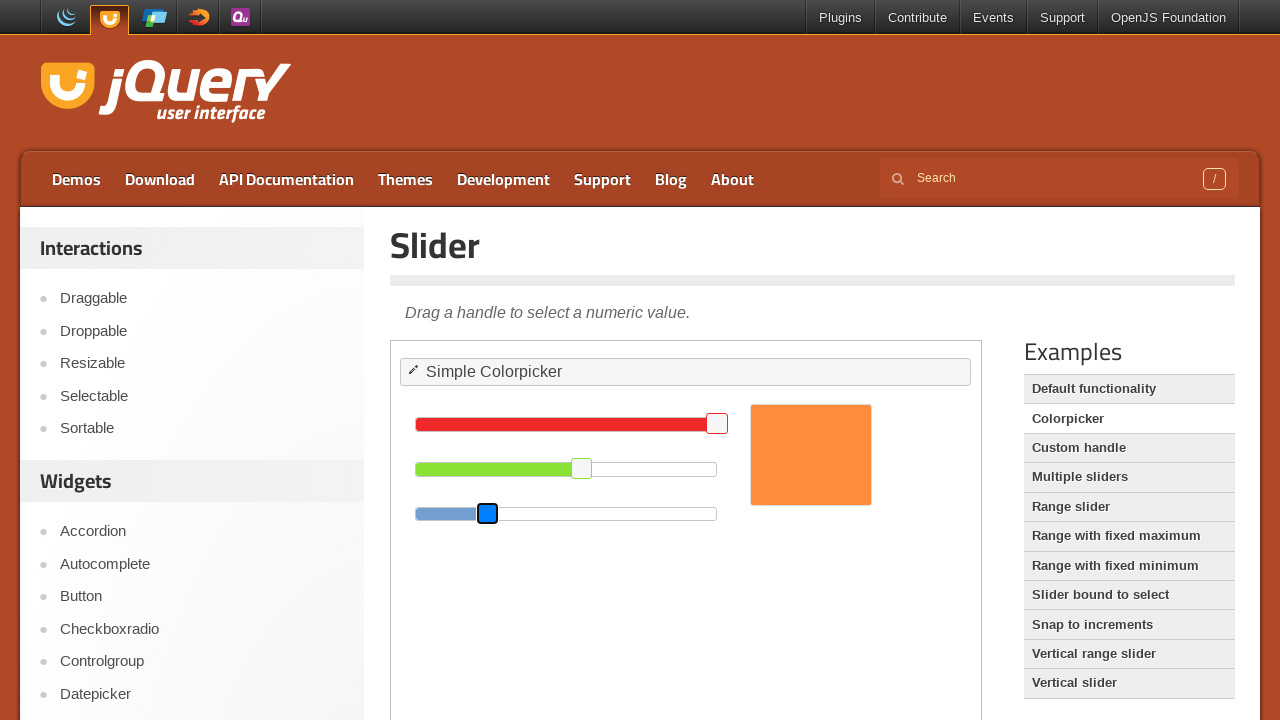

Dragged blue slider 100 pixels to the right at (577, 503)
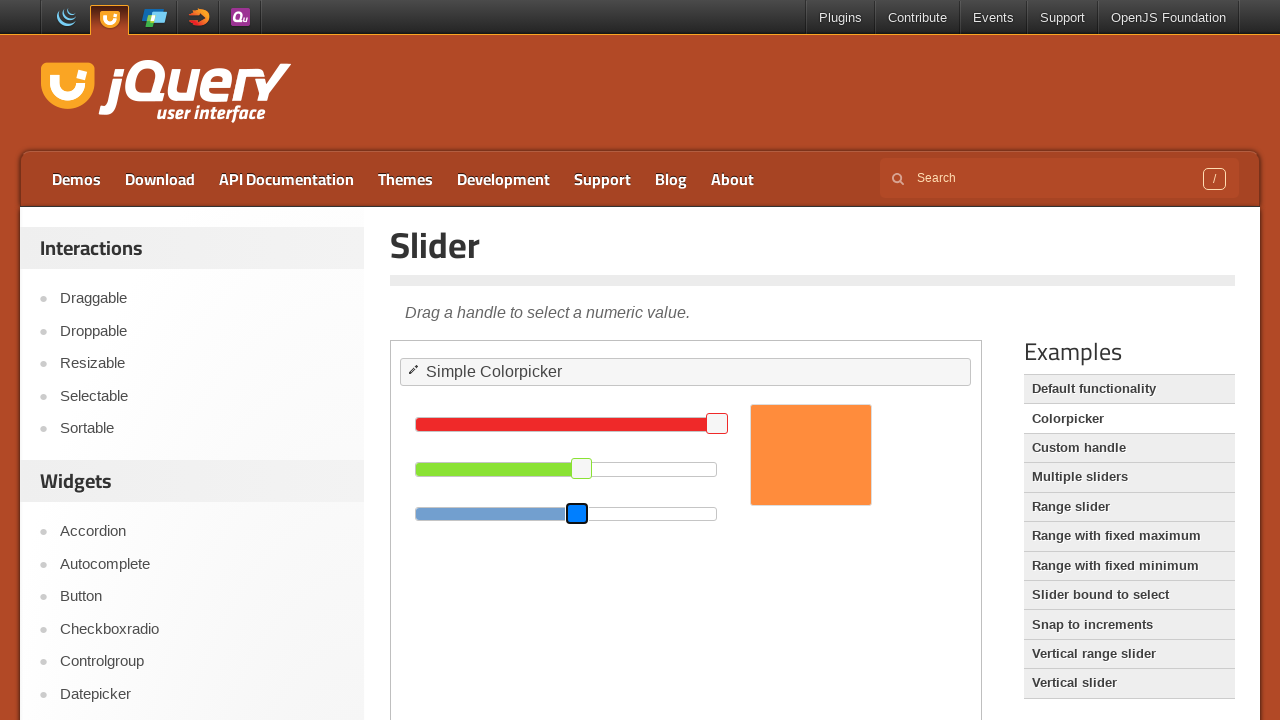

Released mouse button, slider moved forward at (577, 503)
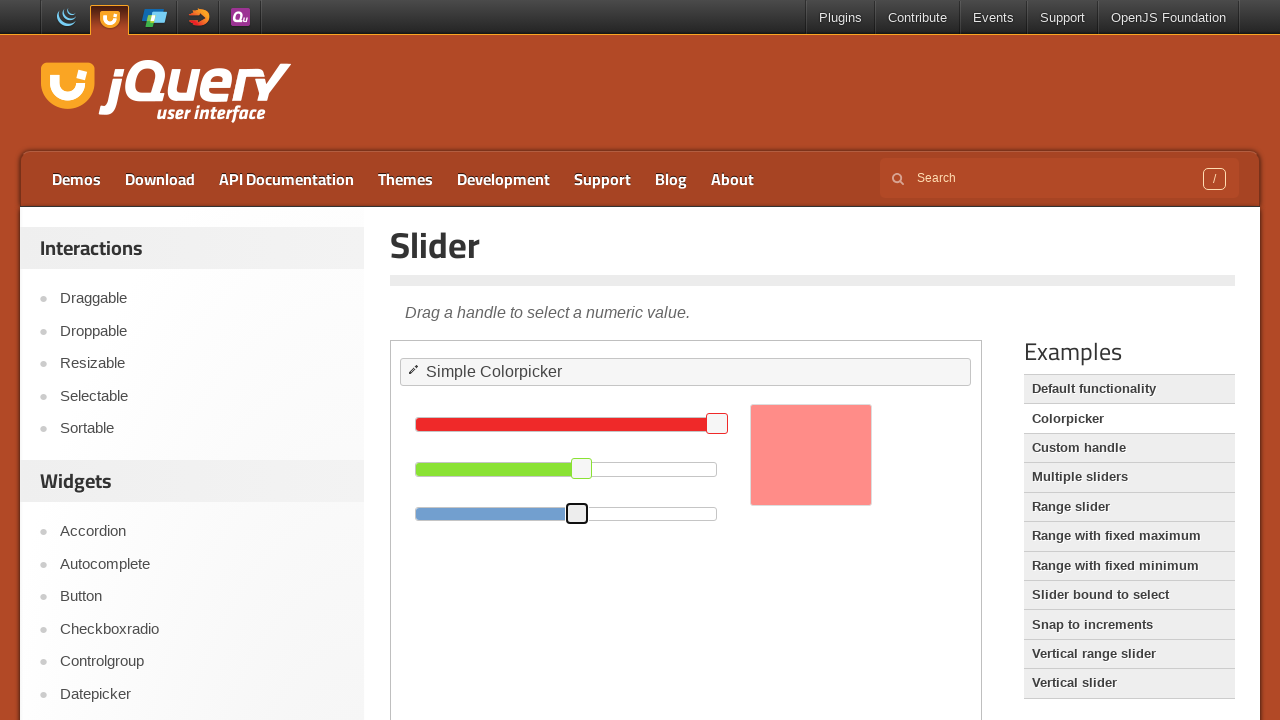

Retrieved updated bounding box of blue slider
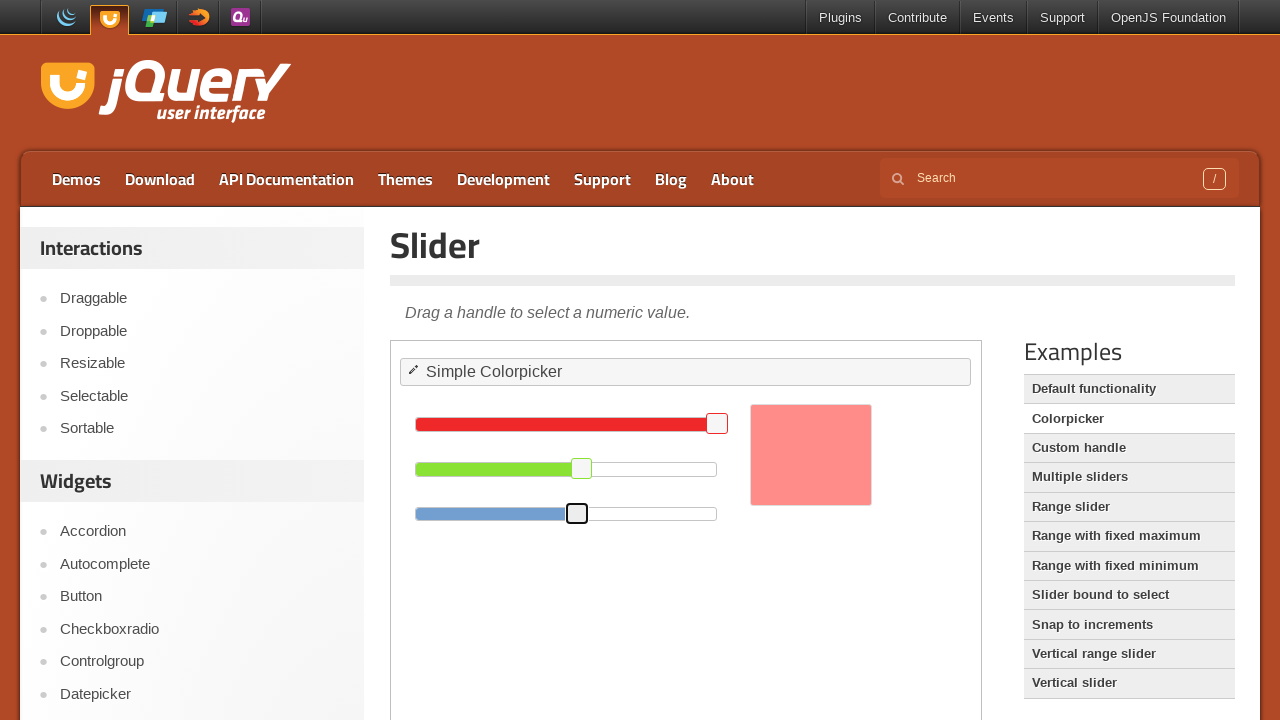

Moved mouse to center of blue slider at (577, 513)
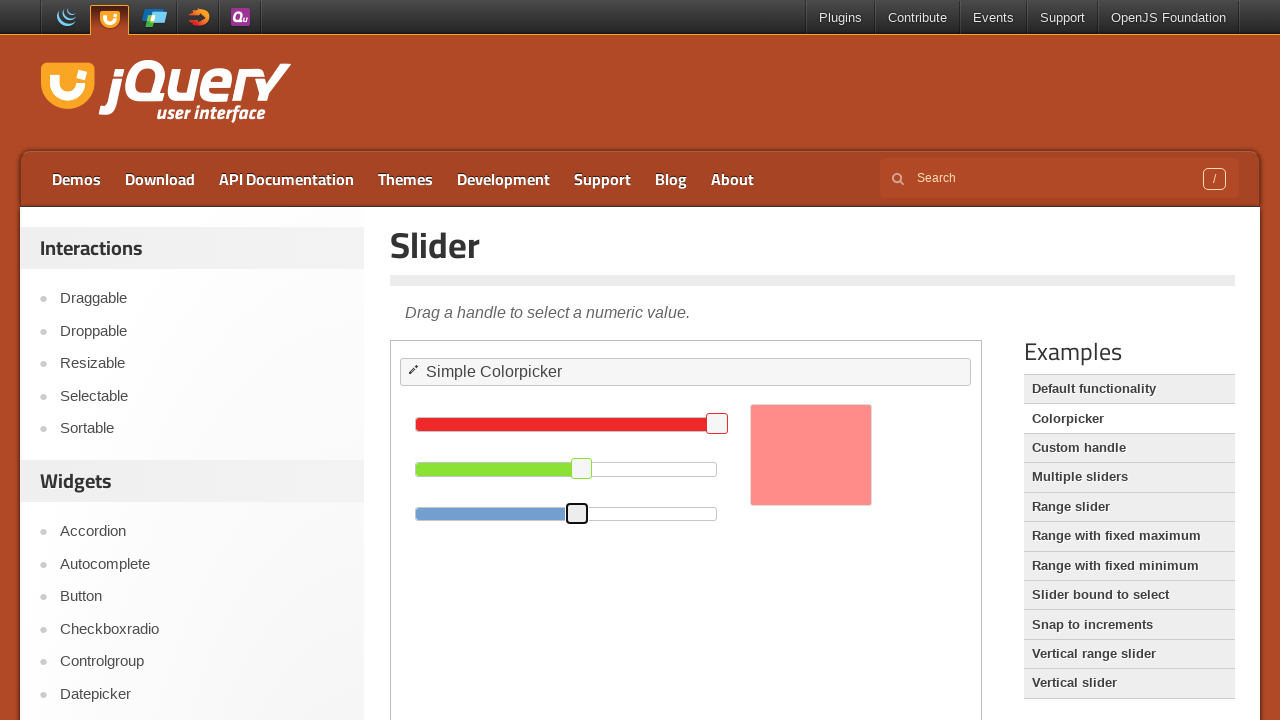

Pressed mouse button down on blue slider at (577, 513)
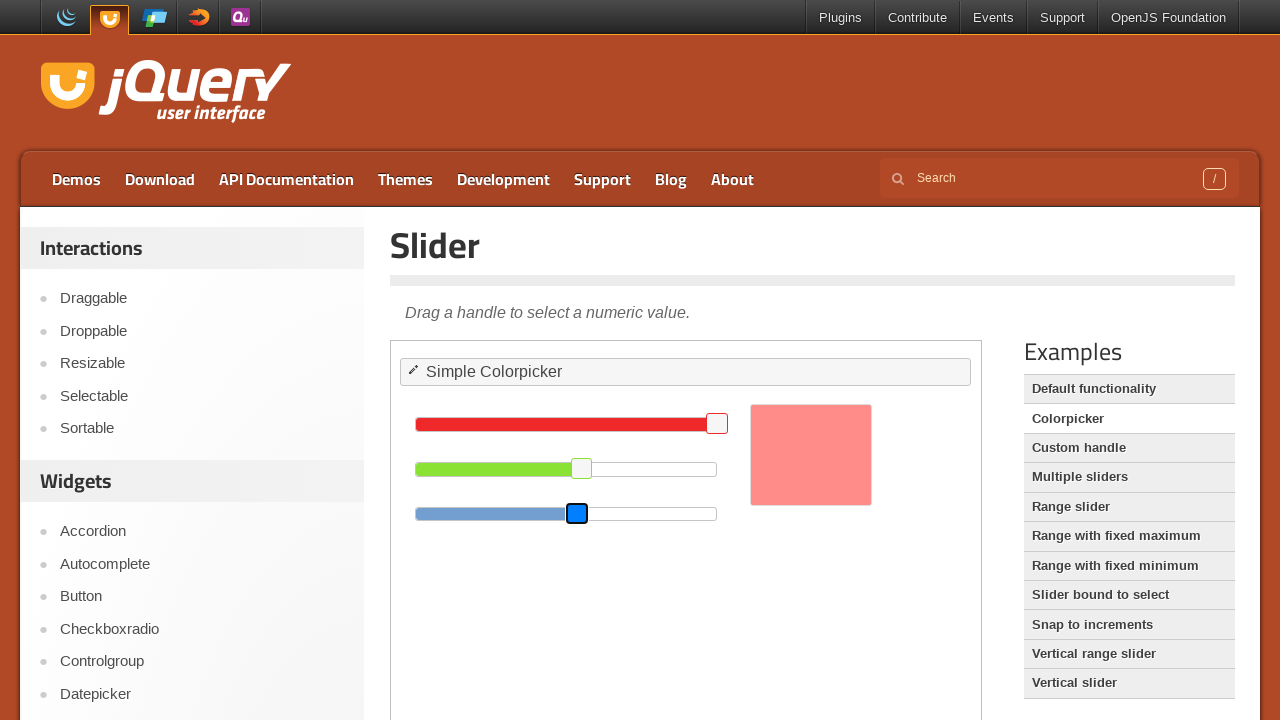

Dragged blue slider 100 pixels to the left at (467, 503)
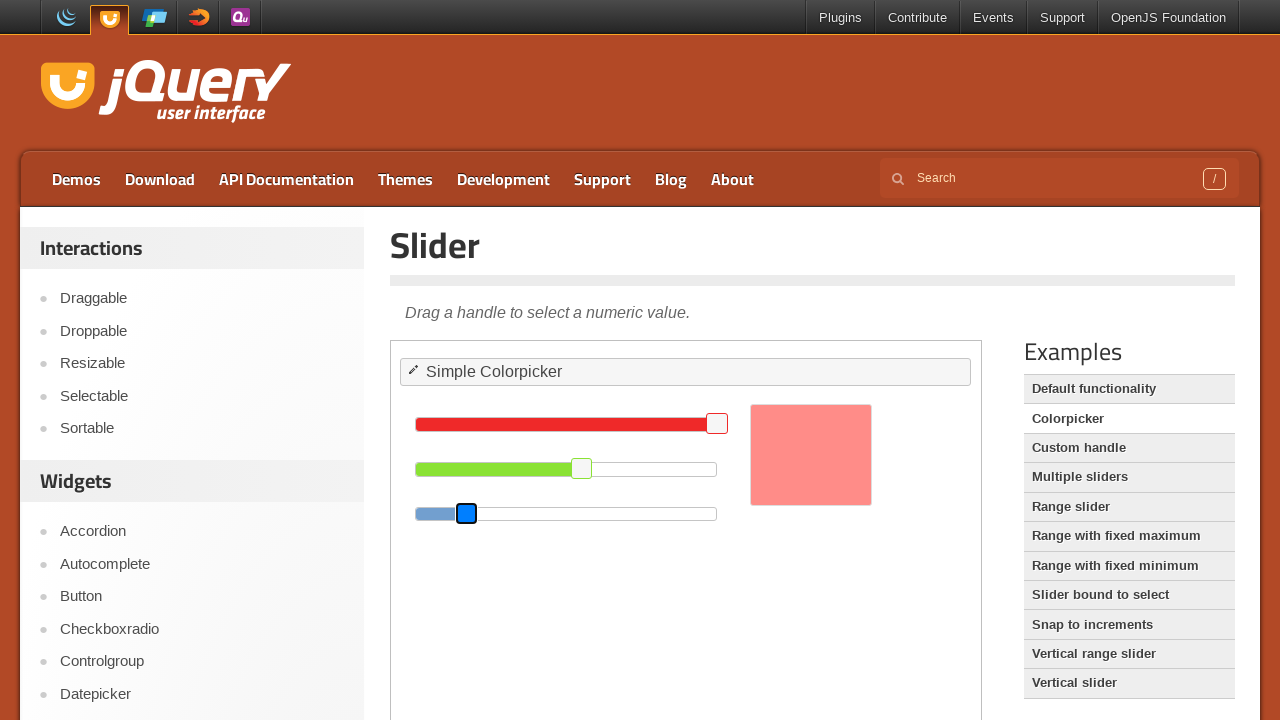

Released mouse button, slider moved back at (467, 503)
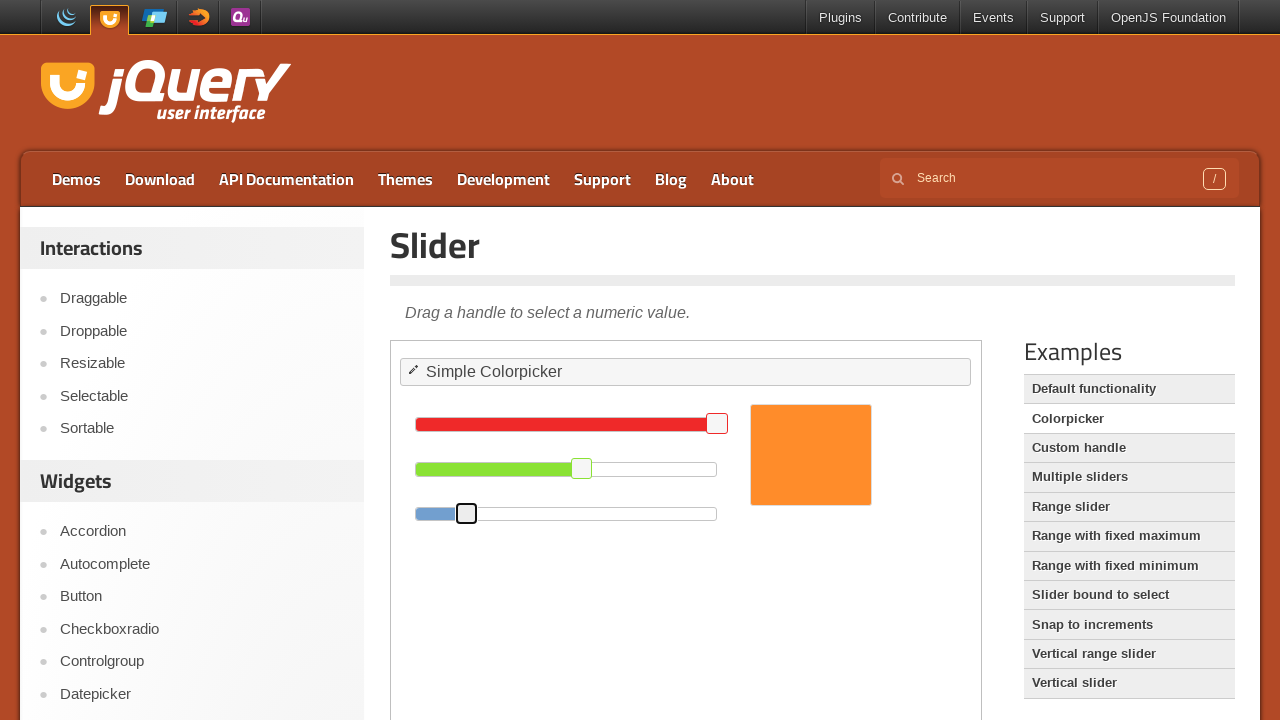

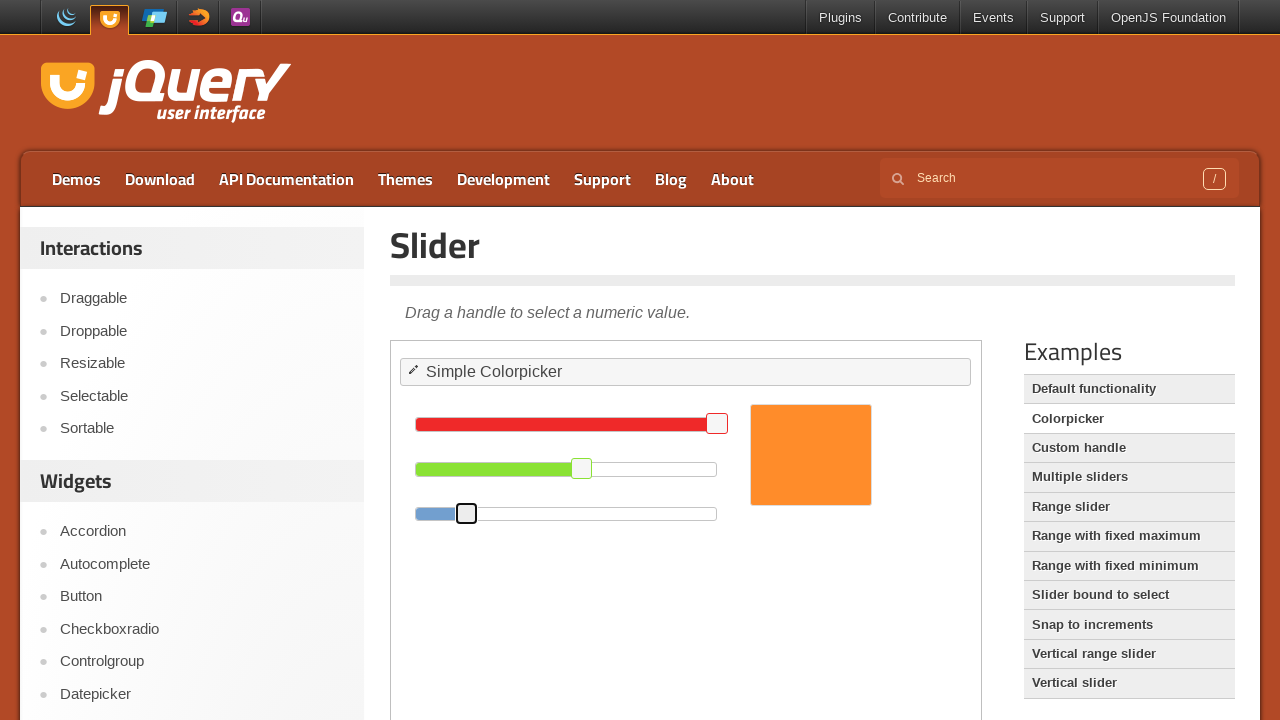